Tests the complete purchase flow on an e-commerce site by adding a product to cart, filling checkout details, and placing an order

Starting URL: https://www.demoblaze.com/index.html

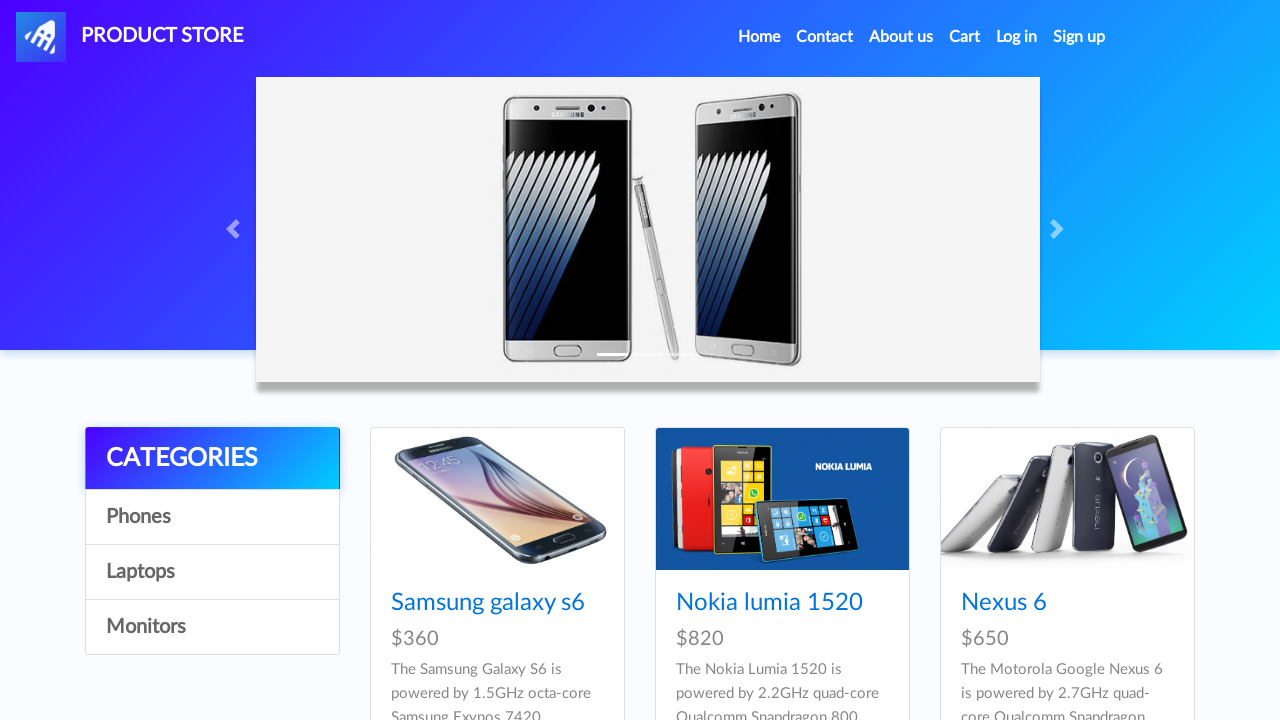

Clicked on iPhone 6 32gb product at (752, 361) on xpath=//a[text()='Iphone 6 32gb']
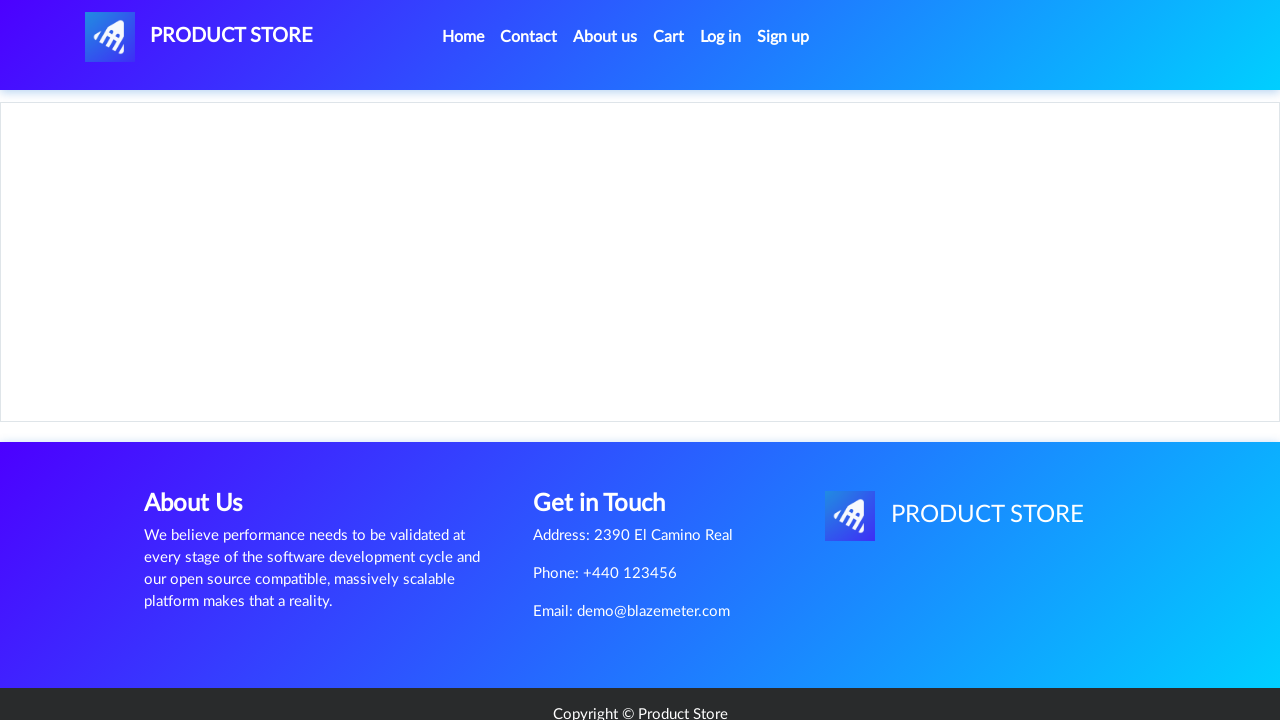

Clicked Add to cart button at (610, 440) on xpath=//a[text()='Add to cart']
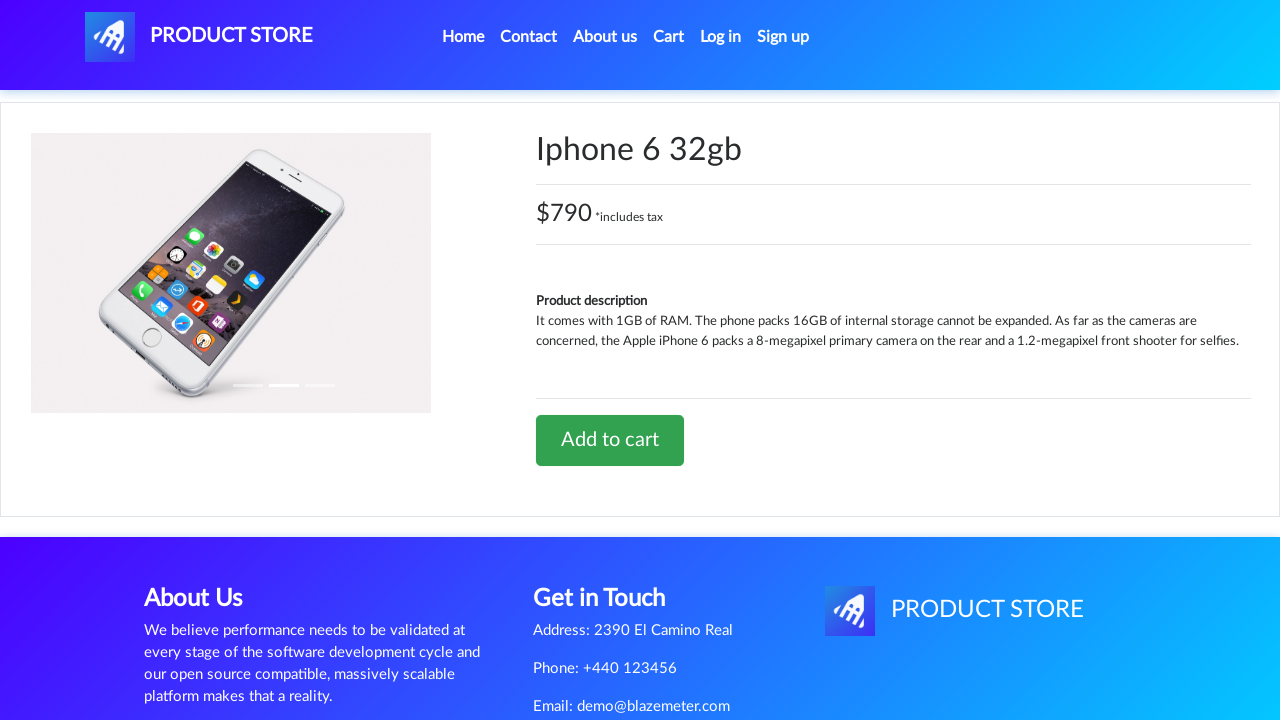

Set up dialog handler to accept alerts
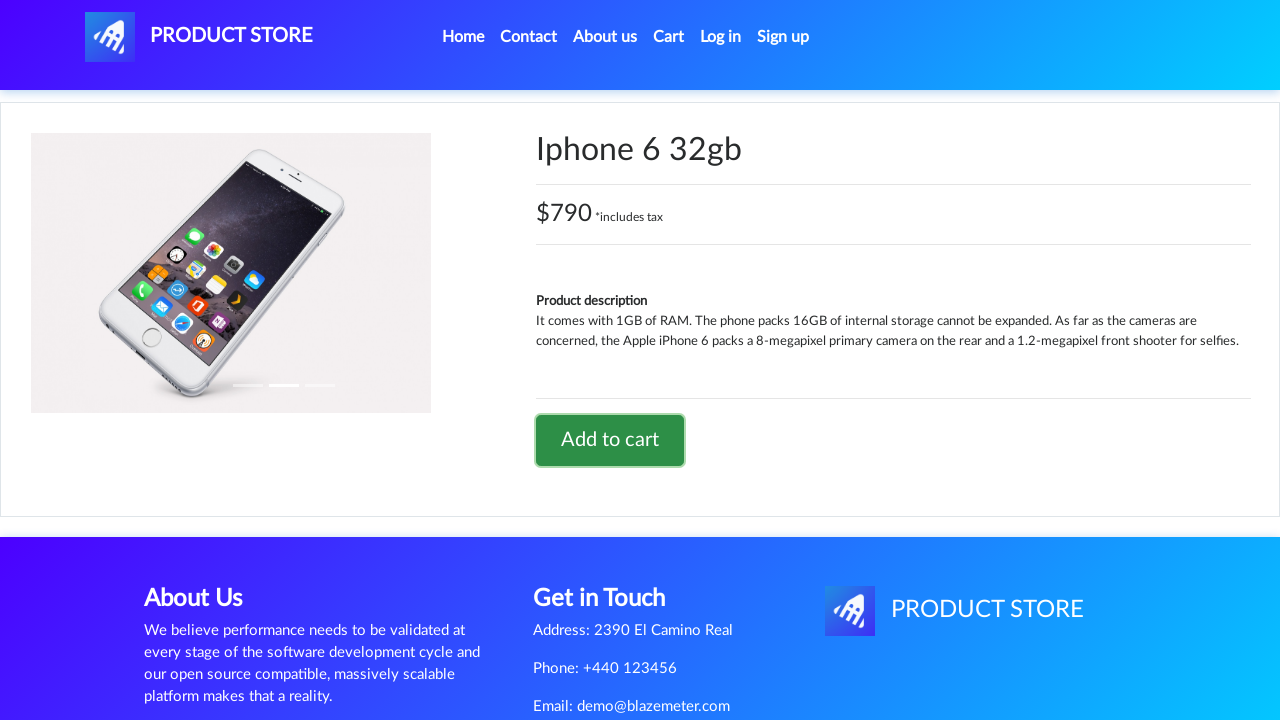

Navigated to shopping cart at (669, 37) on xpath=//a[text()='Cart']
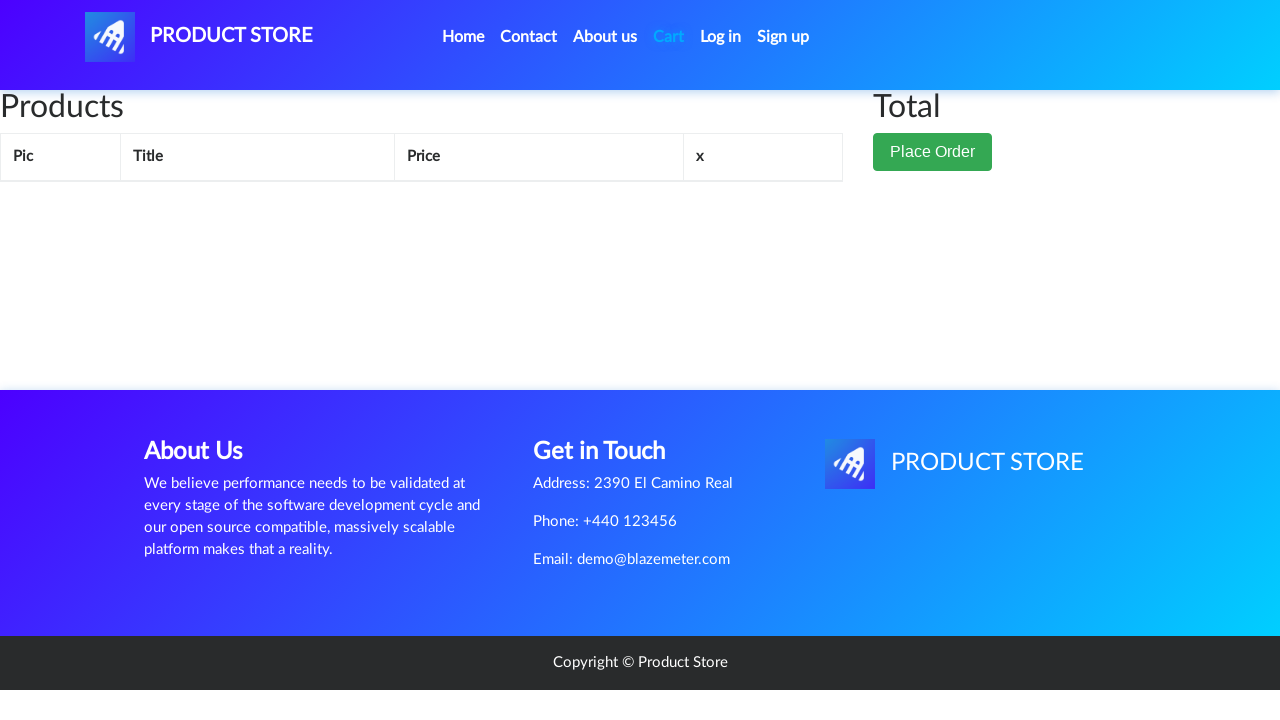

Clicked Place Order button at (933, 152) on xpath=//button[text()='Place Order']
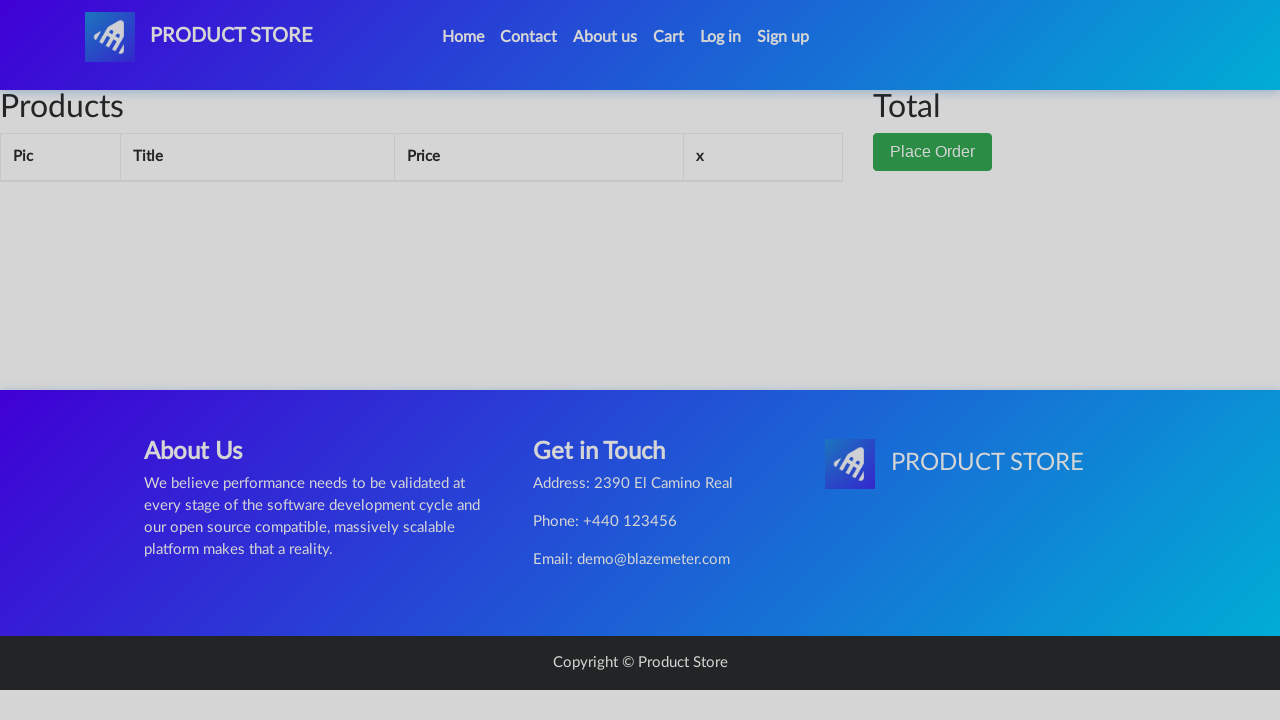

Filled in name field with 'Virat' on //input[@id='name']
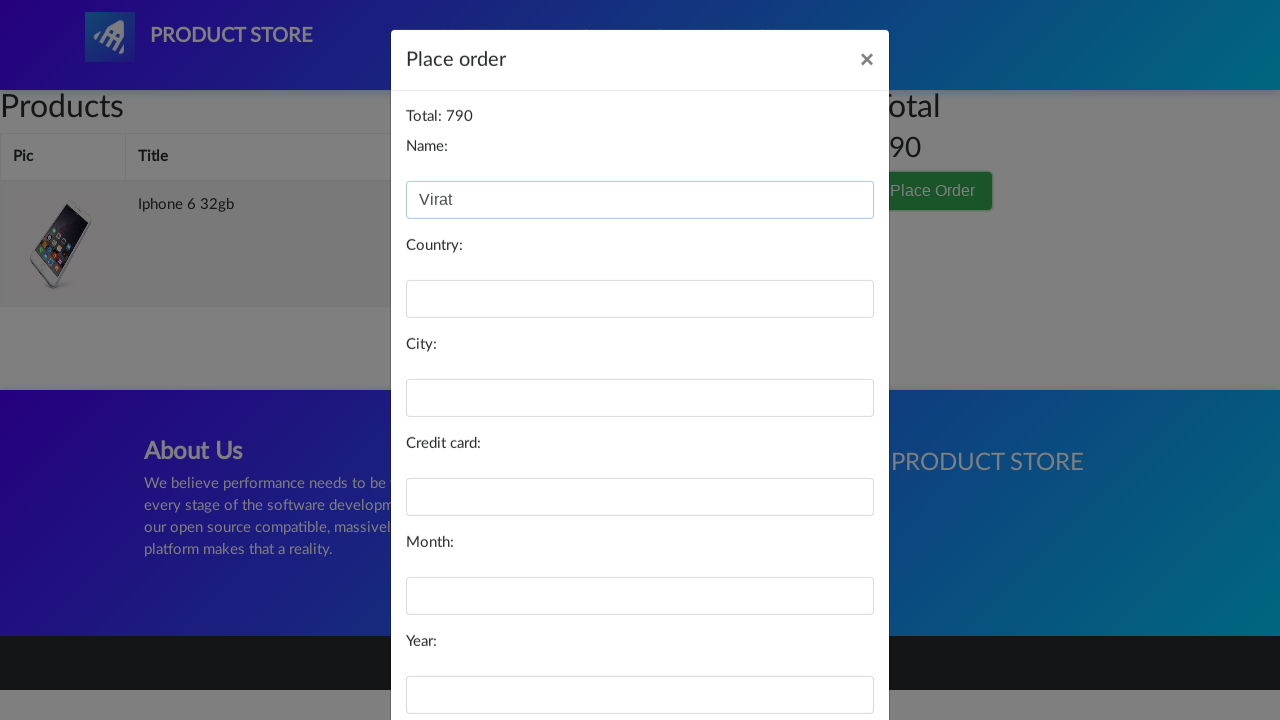

Filled in country field with 'India' on //input[@id='country']
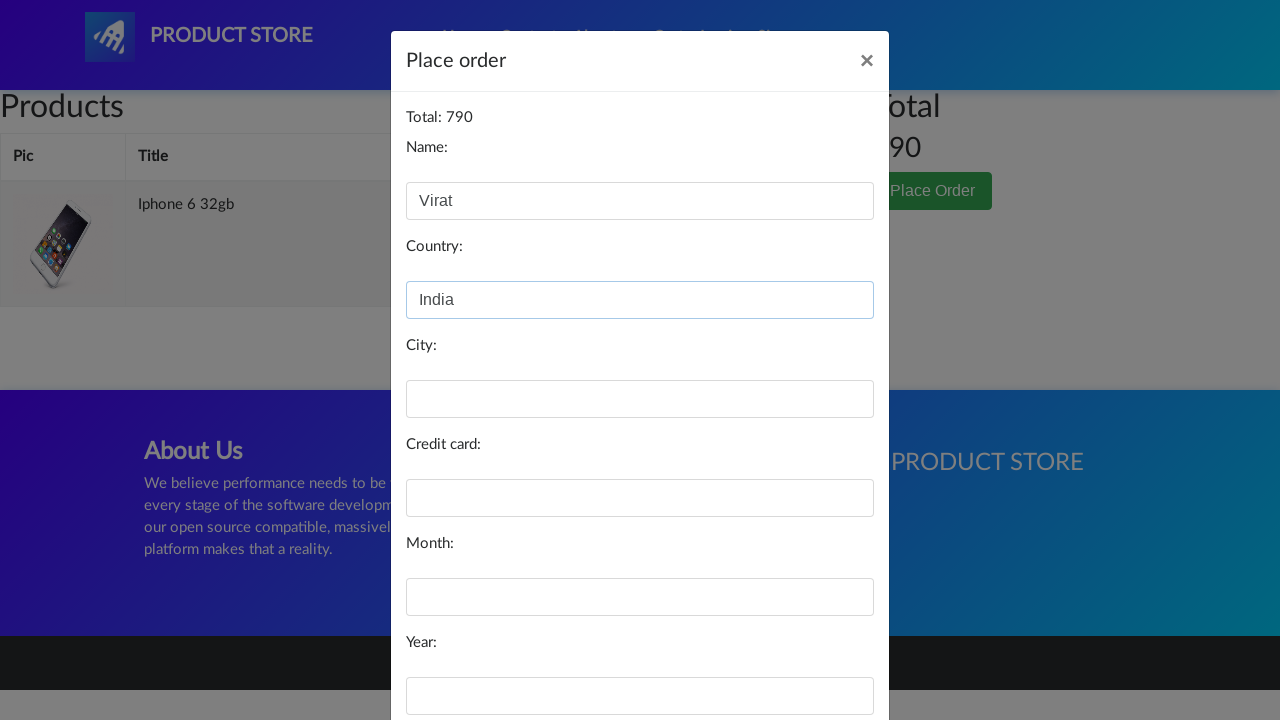

Filled in city field with 'Mumbai' on //input[@id='city']
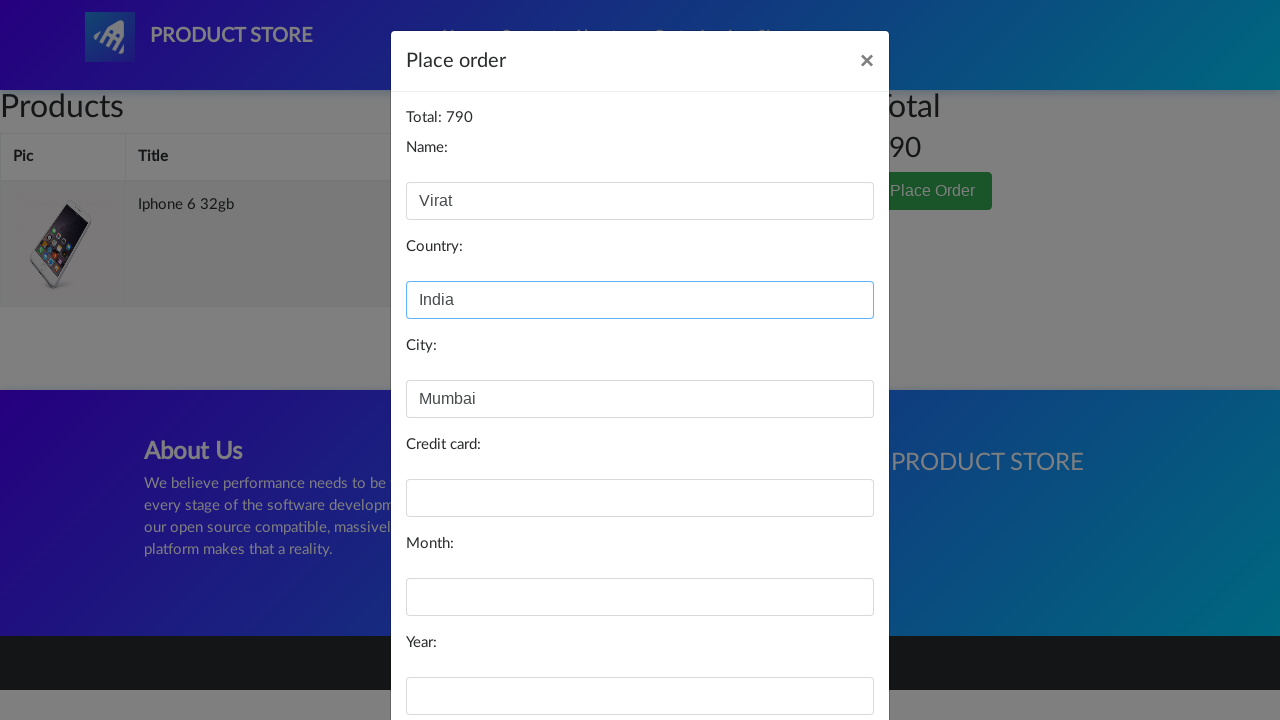

Filled in card field with credit card number on //input[@id='card']
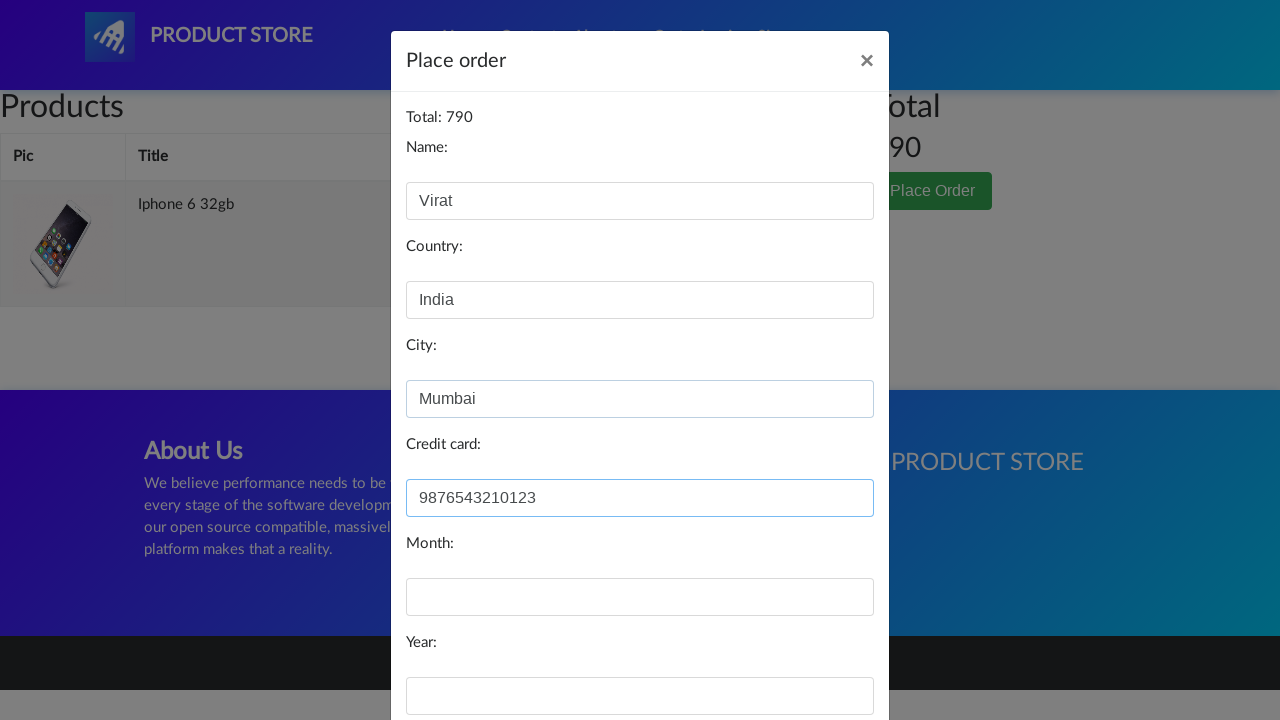

Filled in month field with 'September' on //input[@id='month']
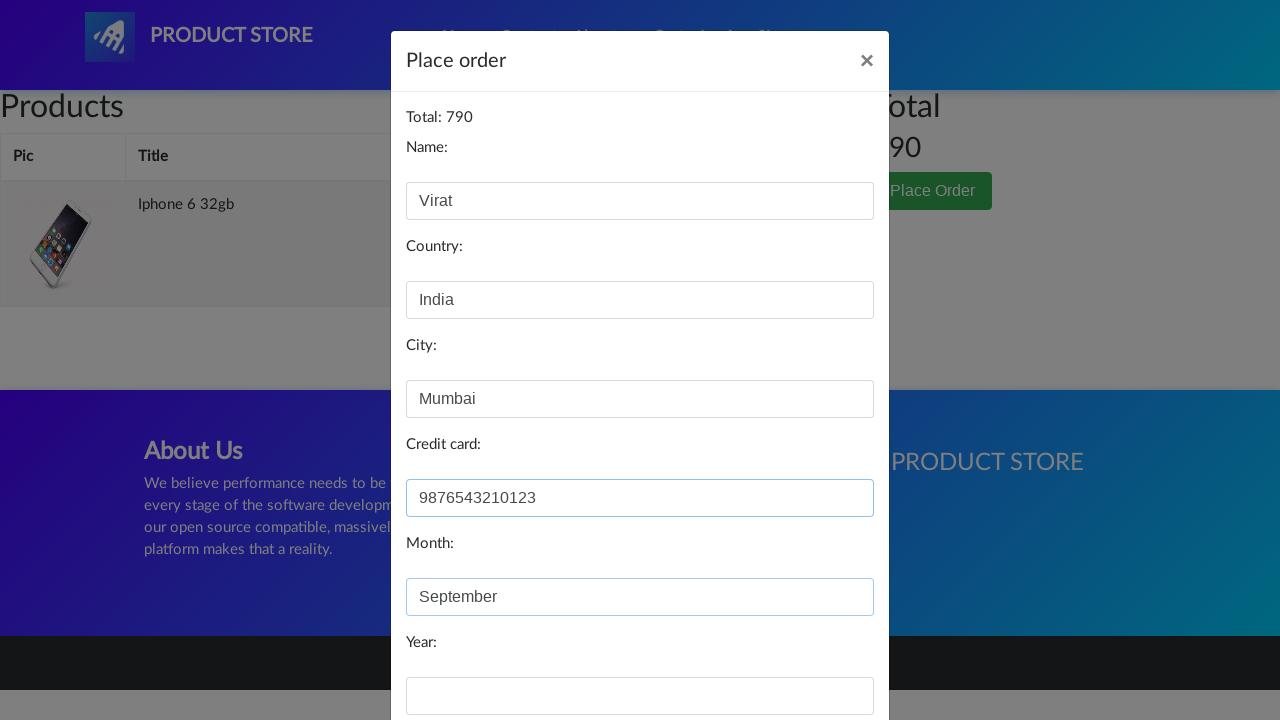

Filled in year field with '2022' on //input[@id='year']
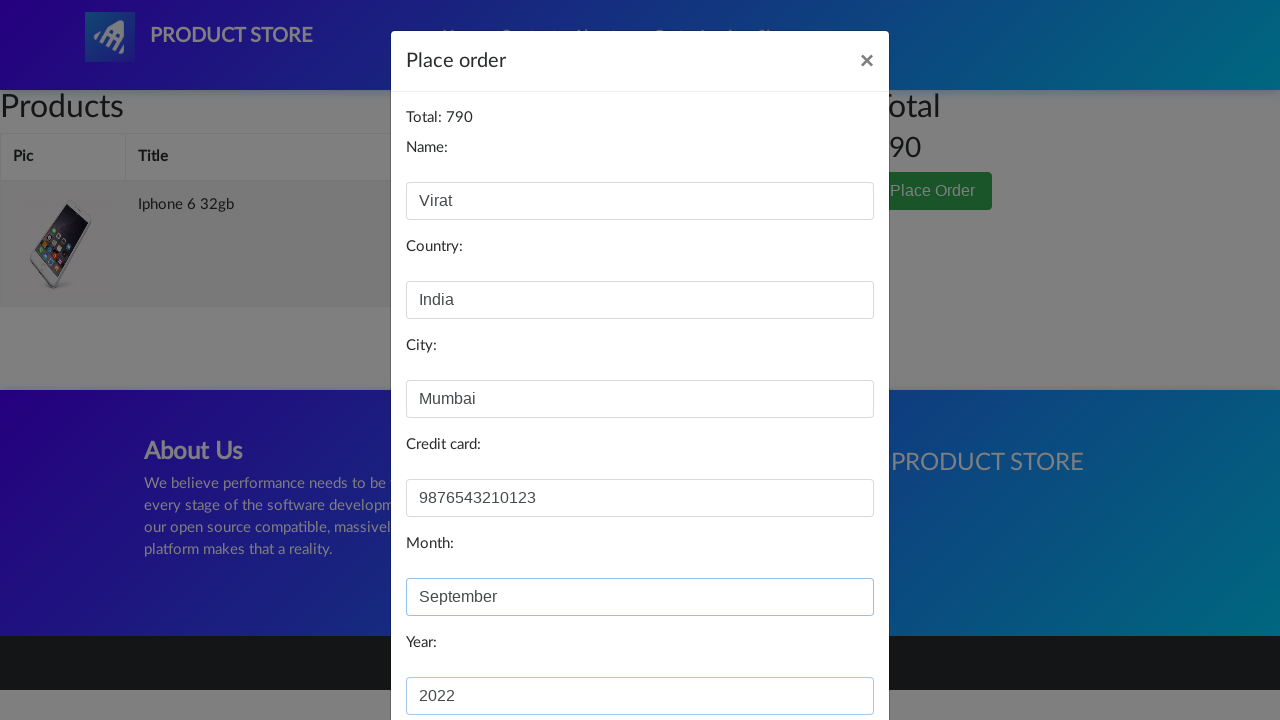

Clicked purchase order button to submit the order at (823, 655) on xpath=//button[@onclick='purchaseOrder()']
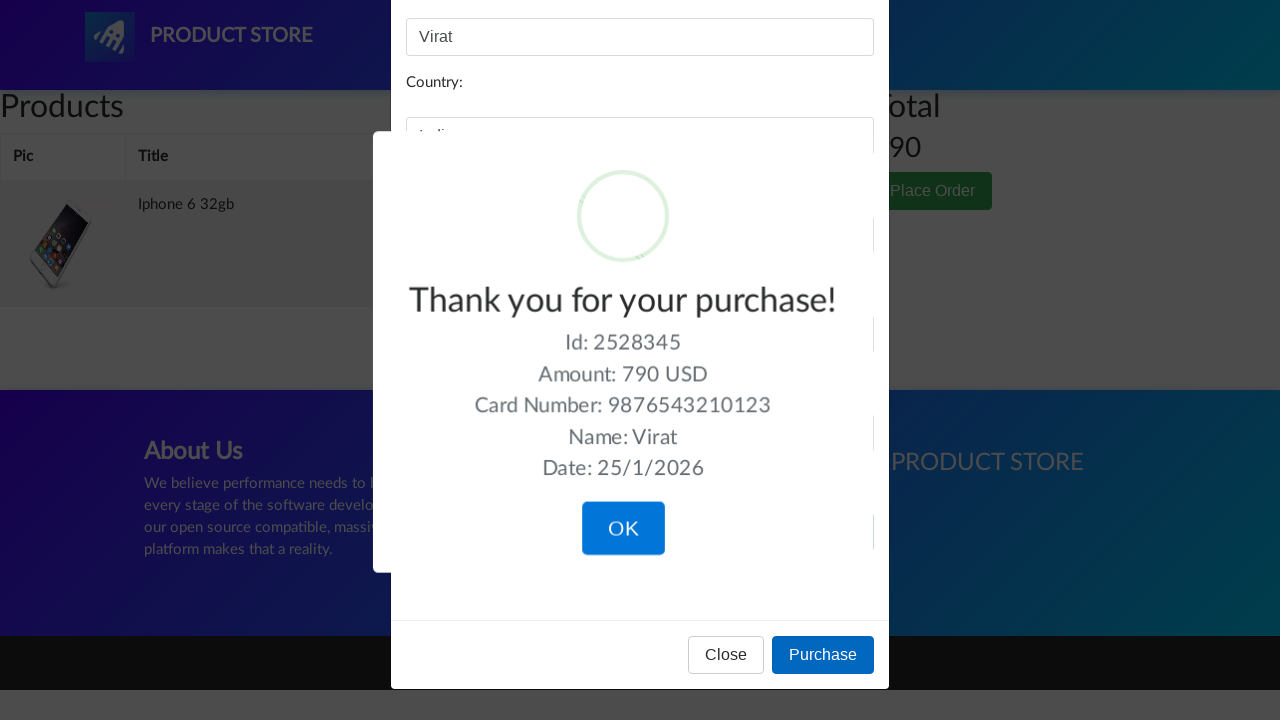

Waited 2 seconds for order confirmation to load
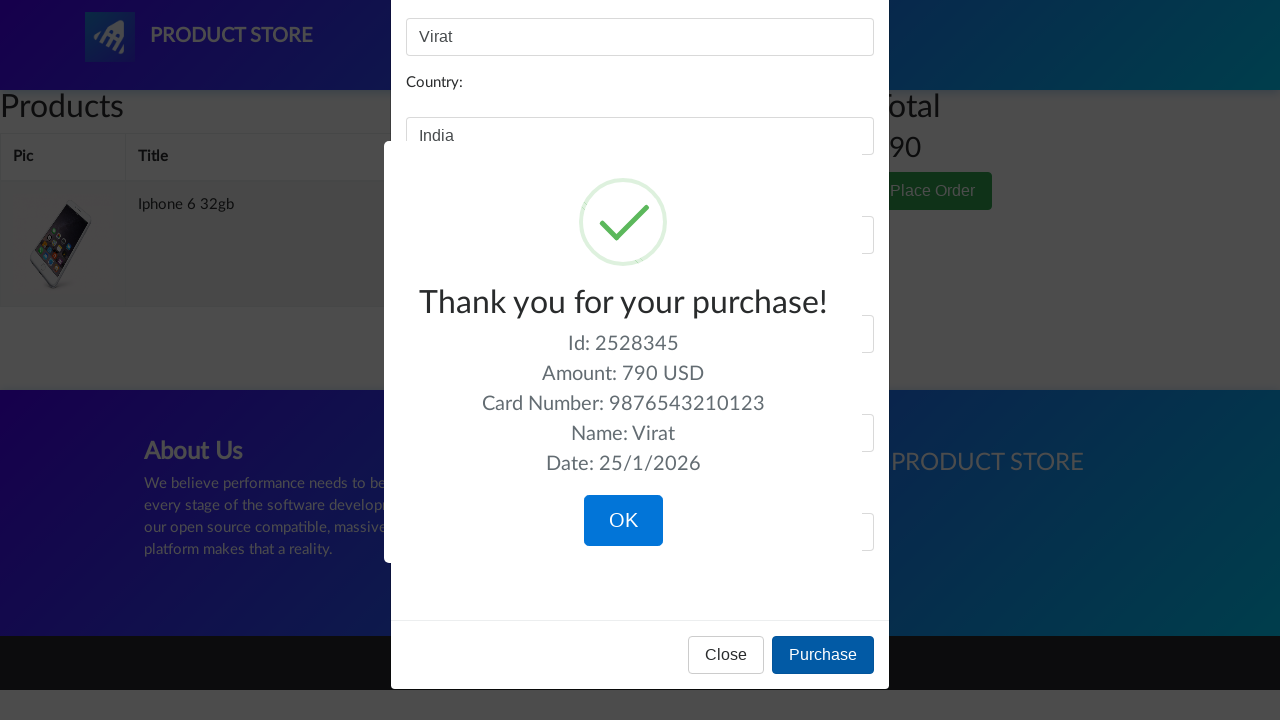

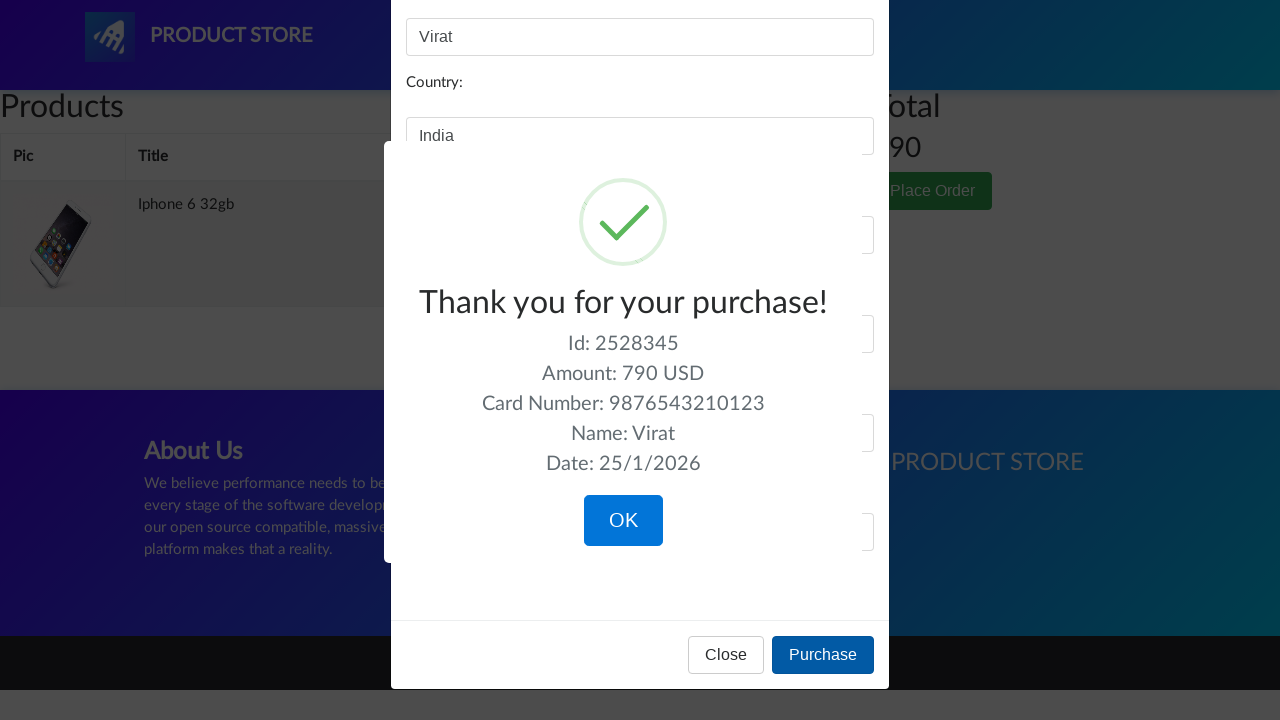